Tests the Playwright documentation site by clicking the "Get started" link and verifying the Installation heading is visible

Starting URL: https://playwright.dev/

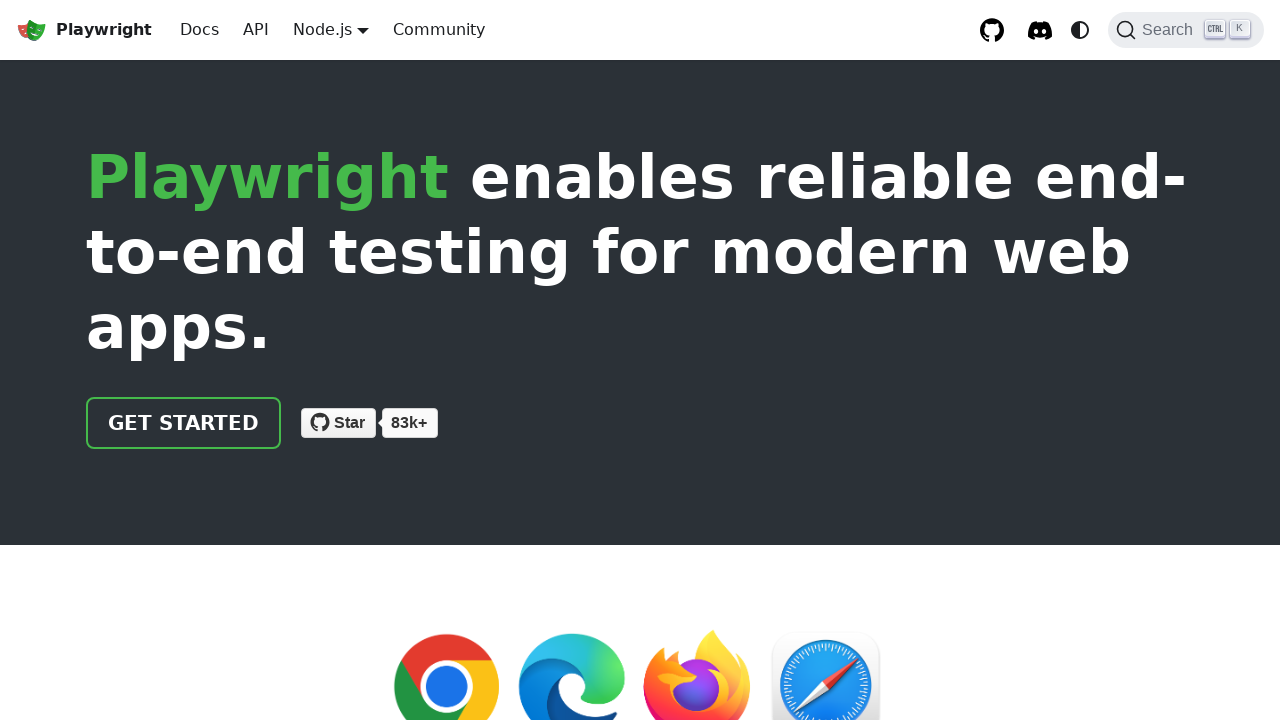

Clicked the 'Get started' link on Playwright documentation site at (184, 423) on internal:role=link[name="Get started"i]
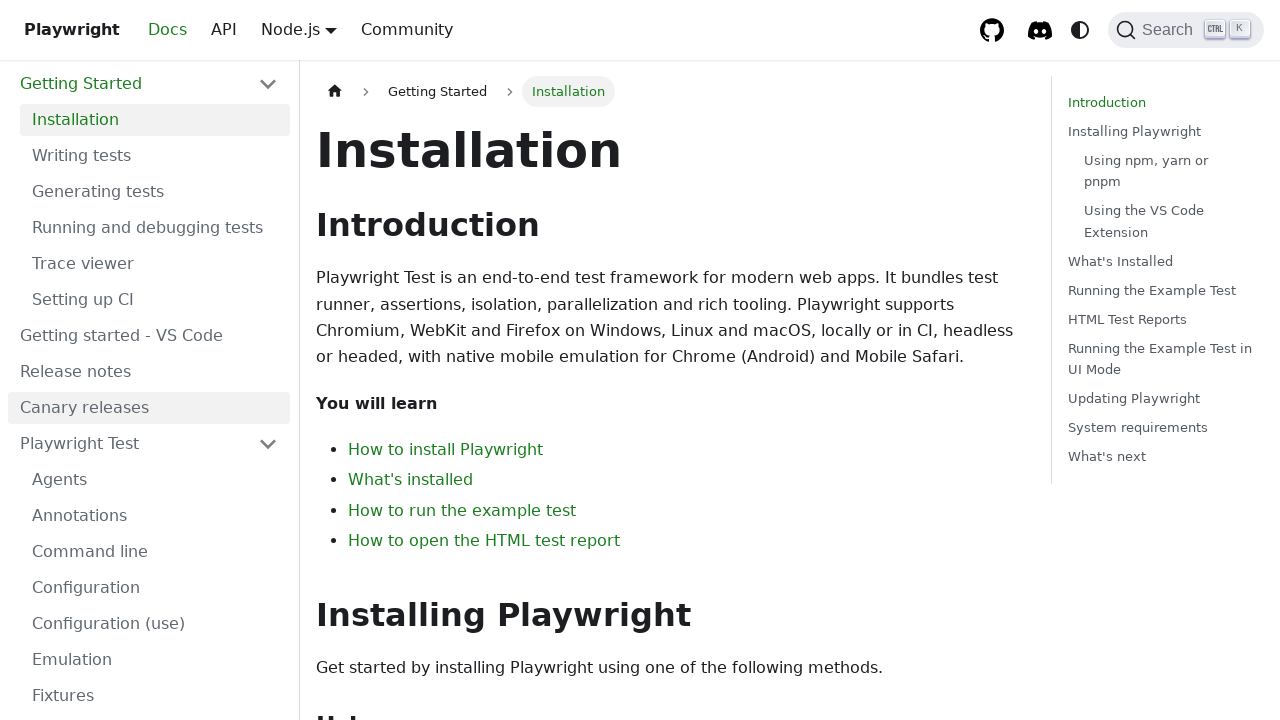

Installation heading is visible
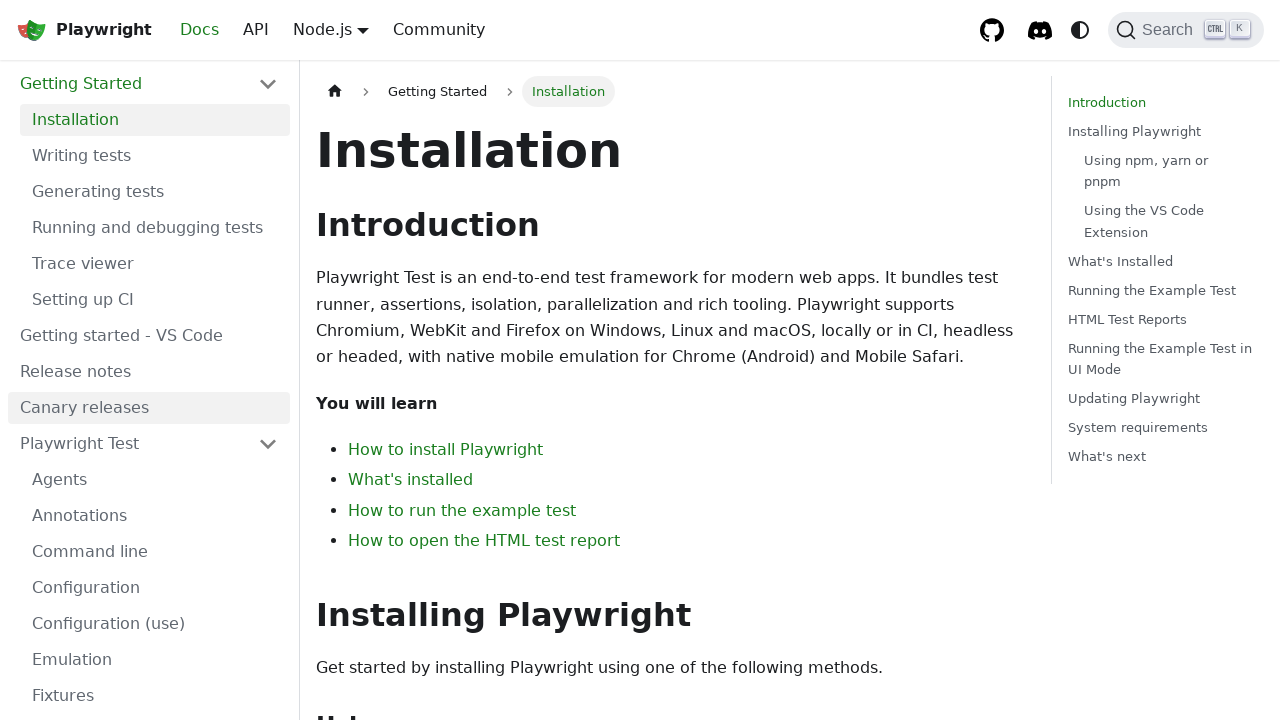

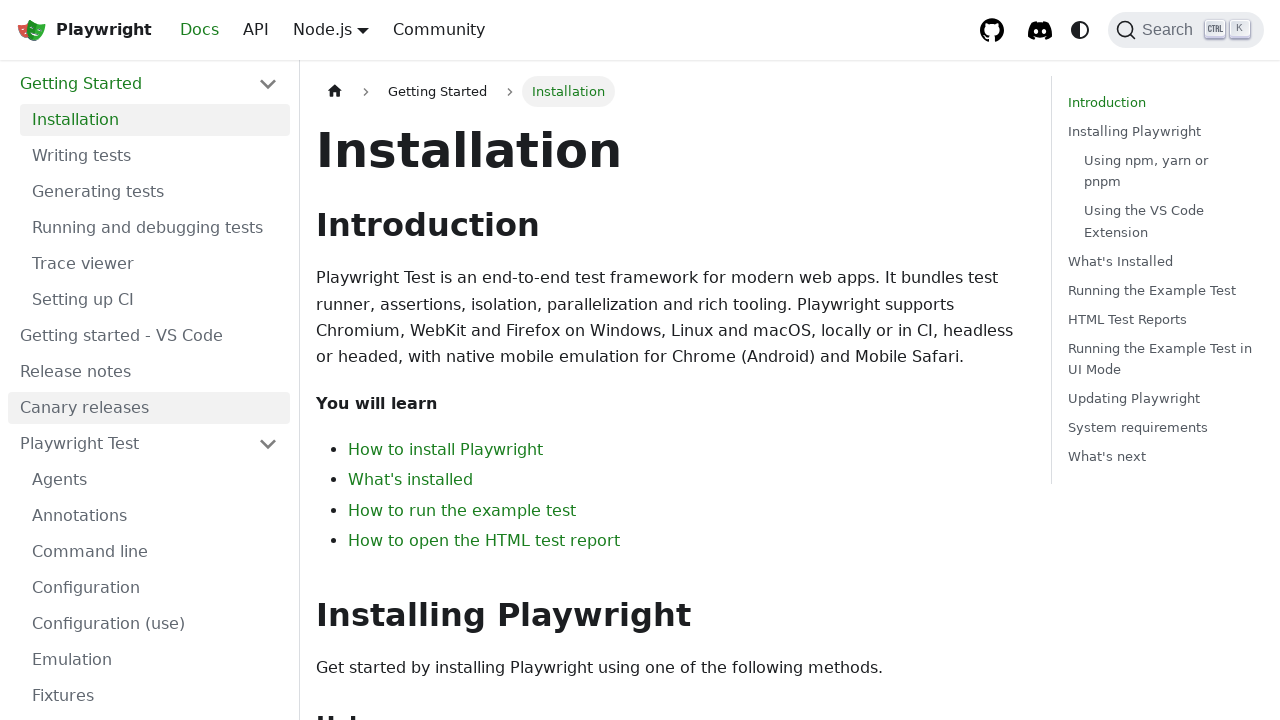